Tests JavaScript alert dialog interaction by accepting the alert and verifying the alert text

Starting URL: https://the-internet.herokuapp.com/javascript_alerts

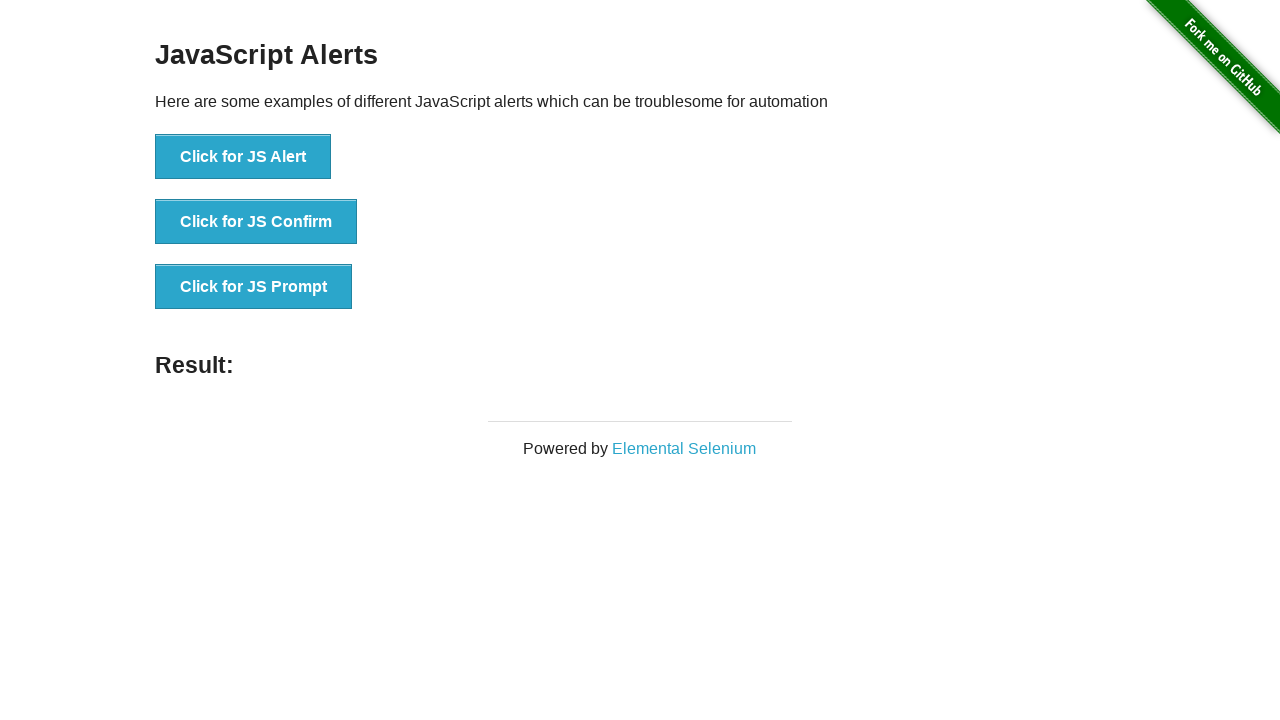

Set up dialog handler to capture and accept alerts
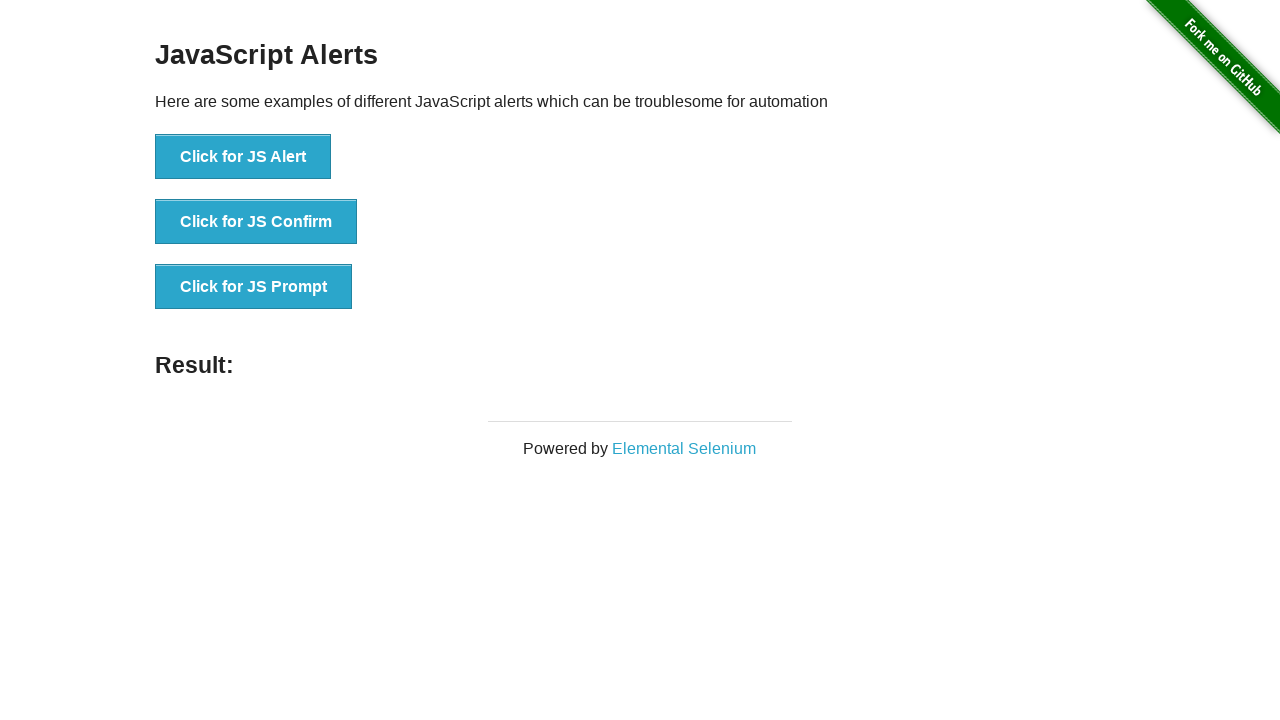

Clicked button to trigger JavaScript prompt dialog at (254, 287) on button[onclick='jsPrompt()']
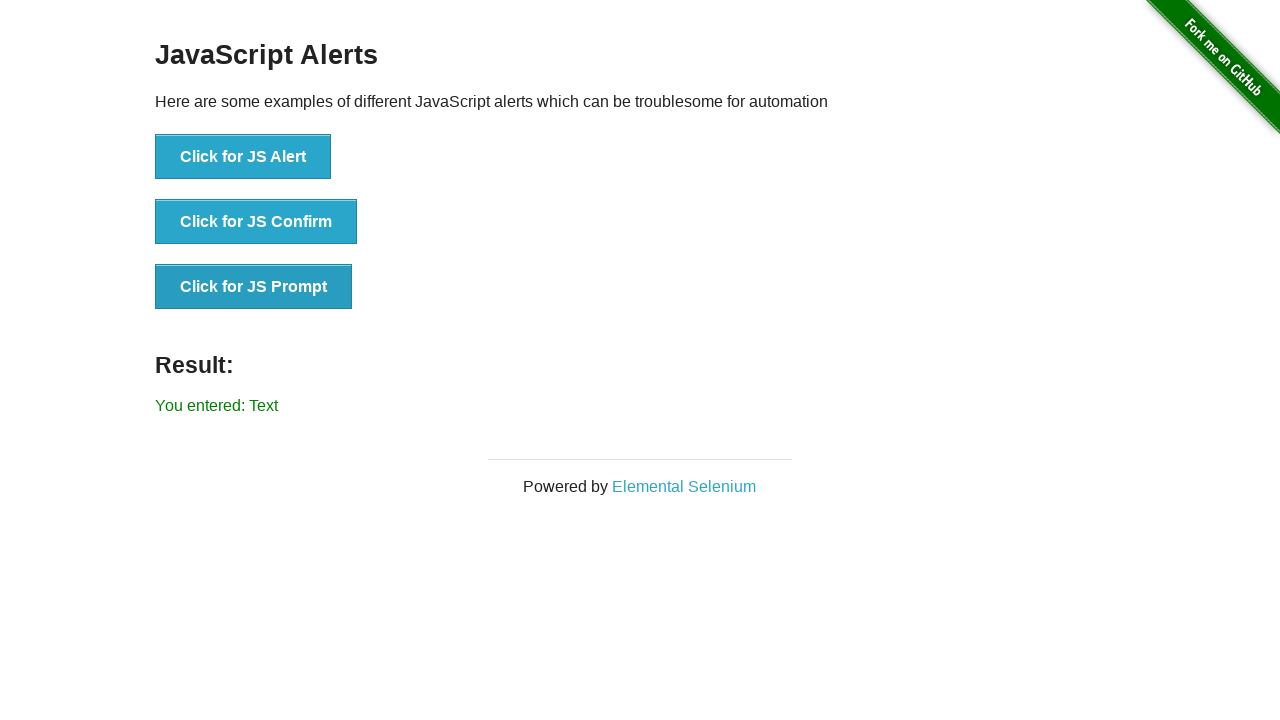

Waited for dialog to be processed
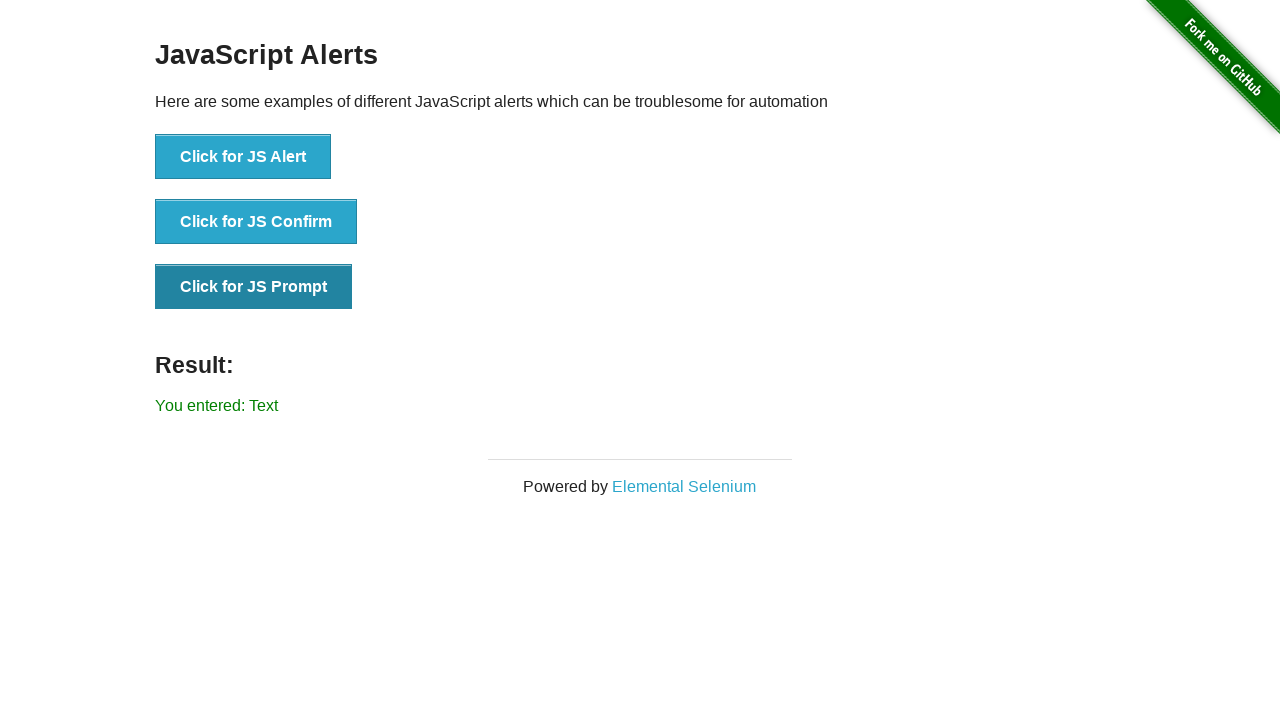

Verified that dialog text matches expected prompt message
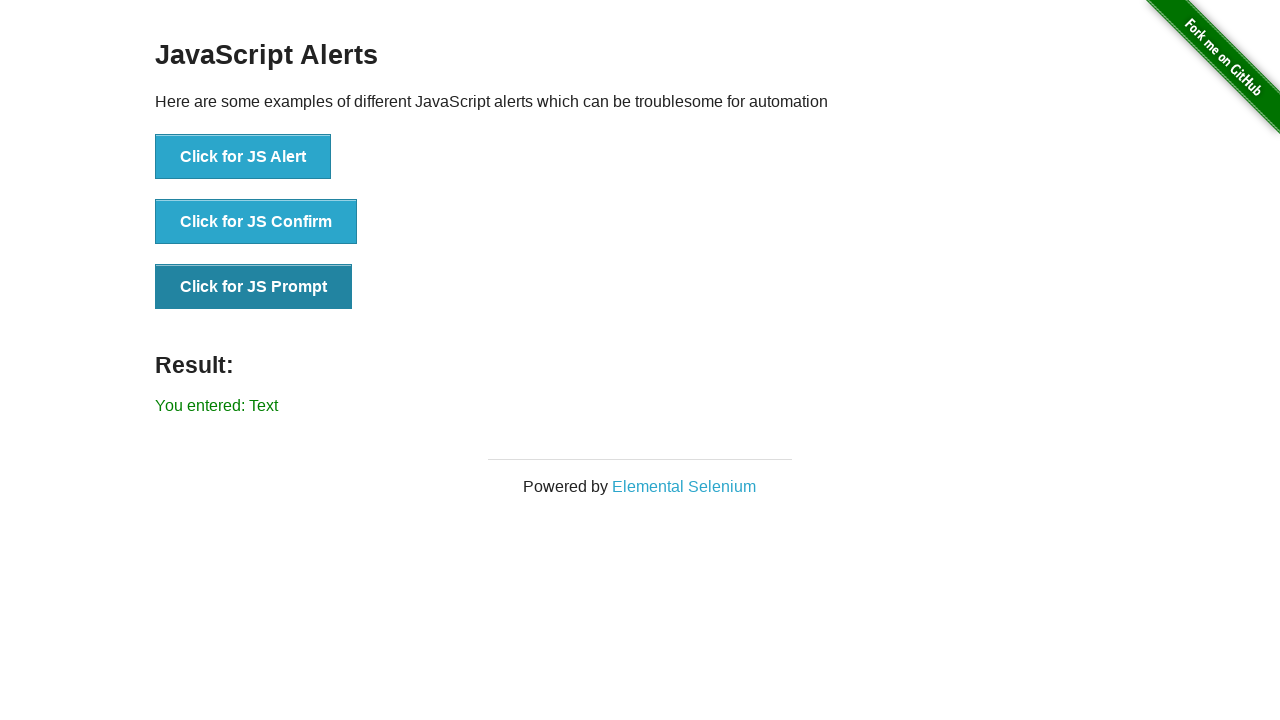

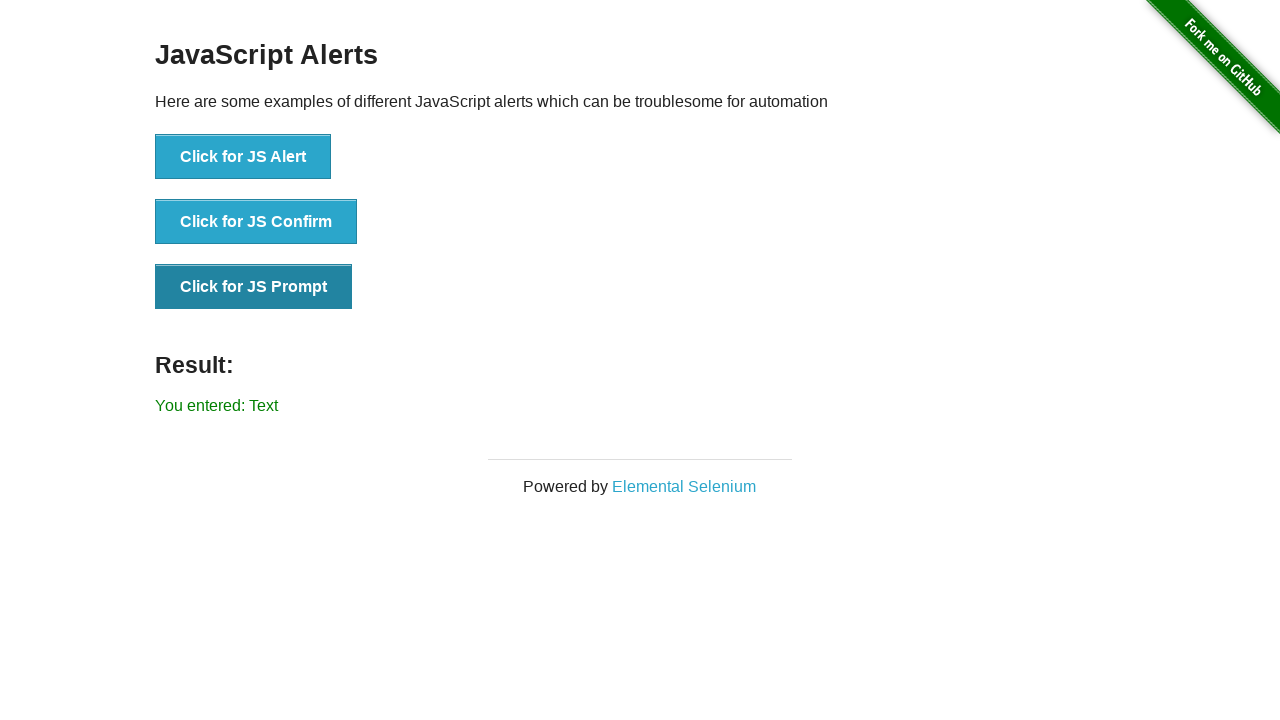